Tests date picker functionality by clearing the current date and entering a new date 10 days in the future

Starting URL: https://demoqa.com/date-picker

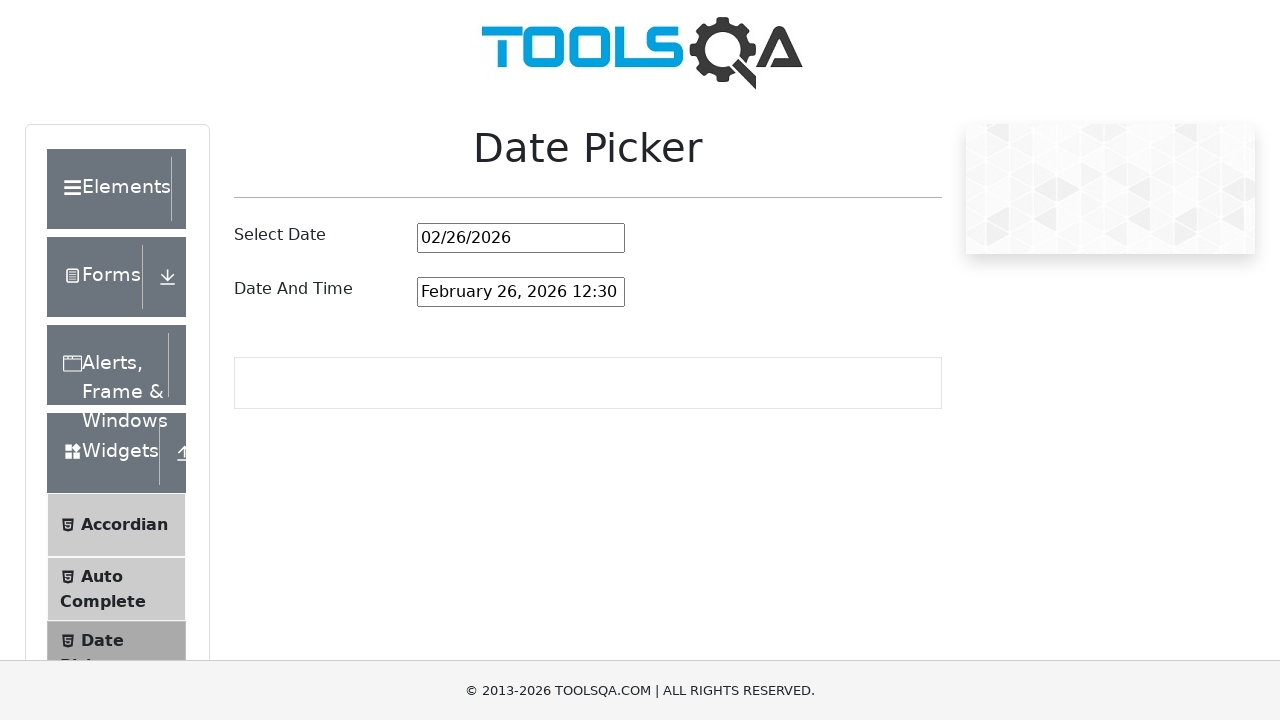

Date picker input field loaded
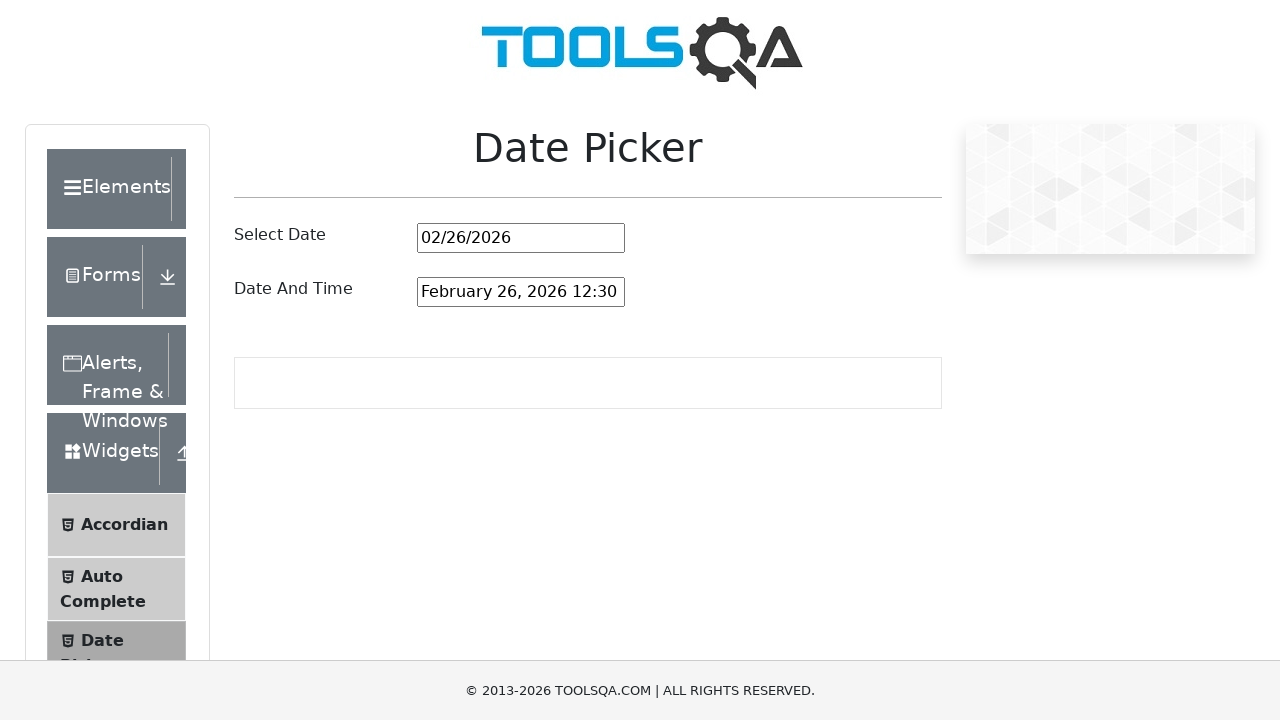

Calculated future date: 03/08/2026
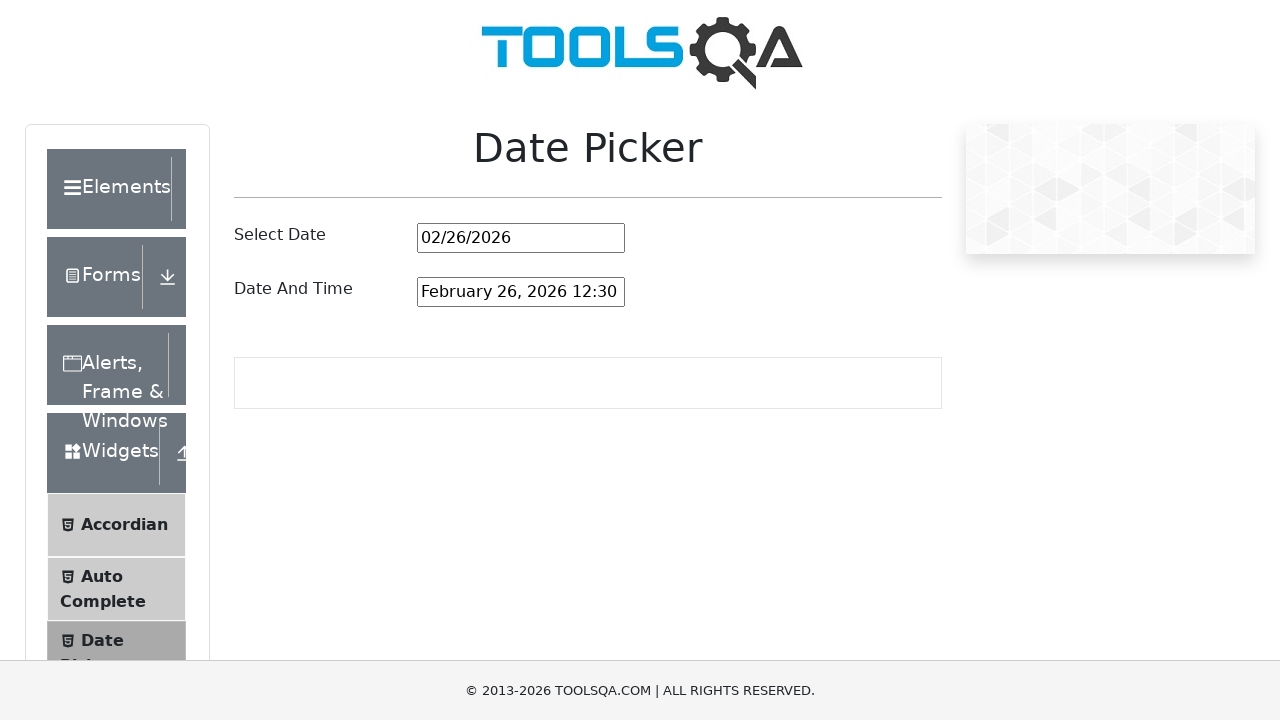

Located date picker input field
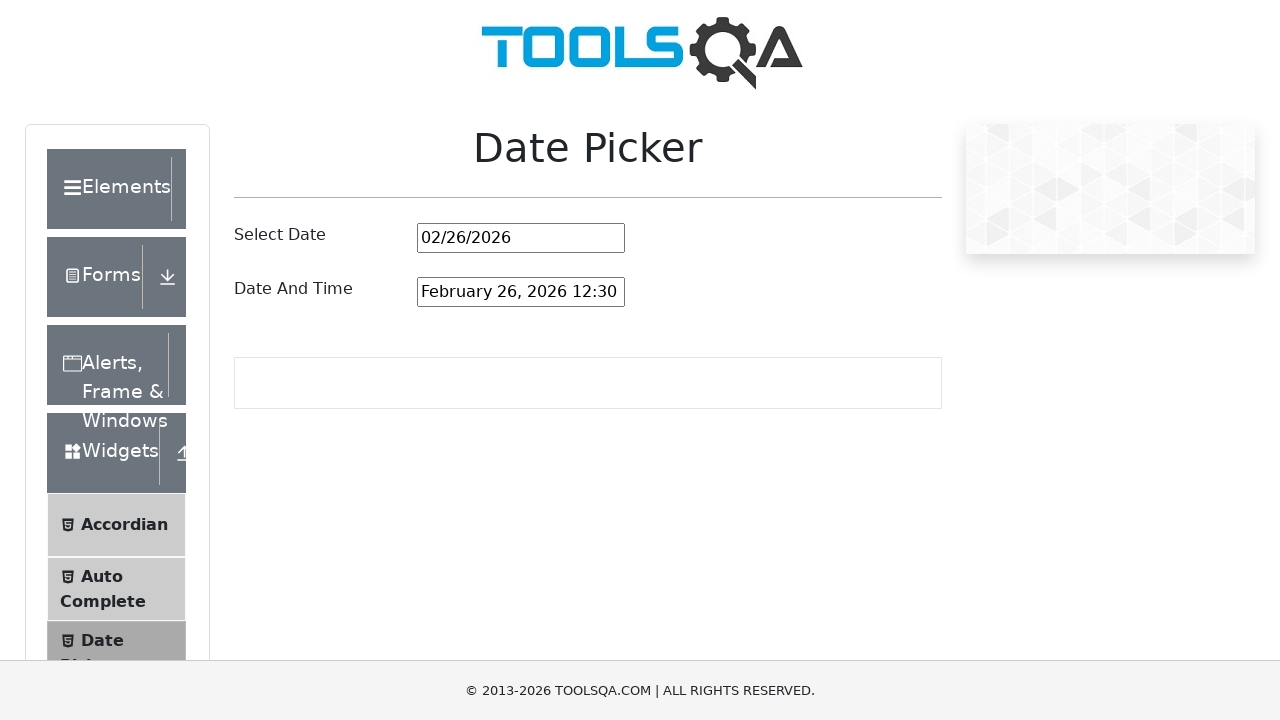

Pressed Backspace to clear existing date on input#datePickerMonthYearInput
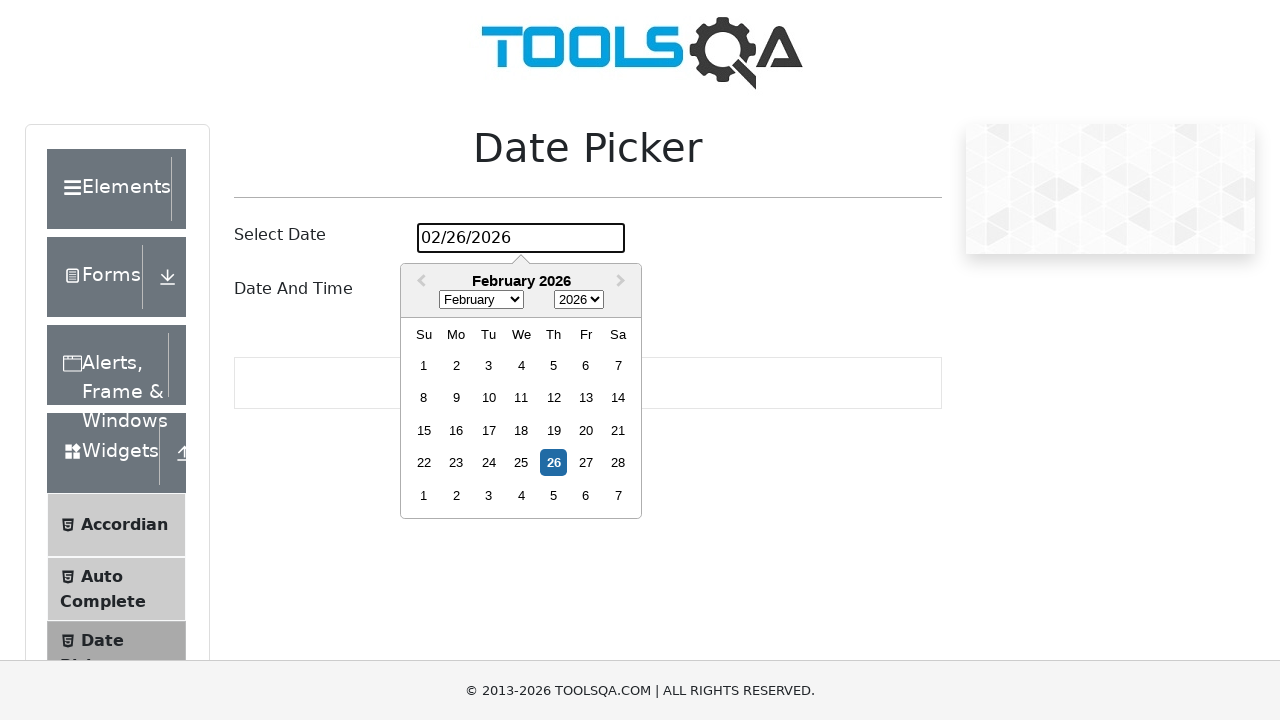

Pressed Backspace to clear existing date on input#datePickerMonthYearInput
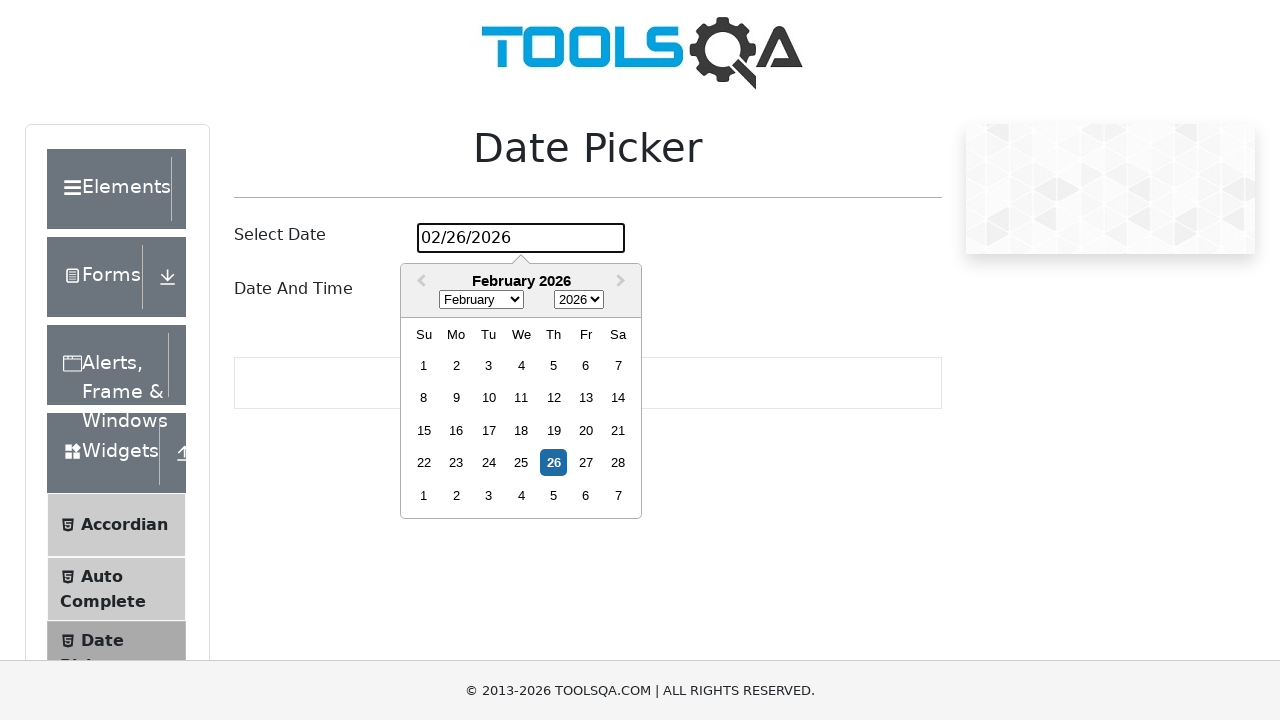

Pressed Backspace to clear existing date on input#datePickerMonthYearInput
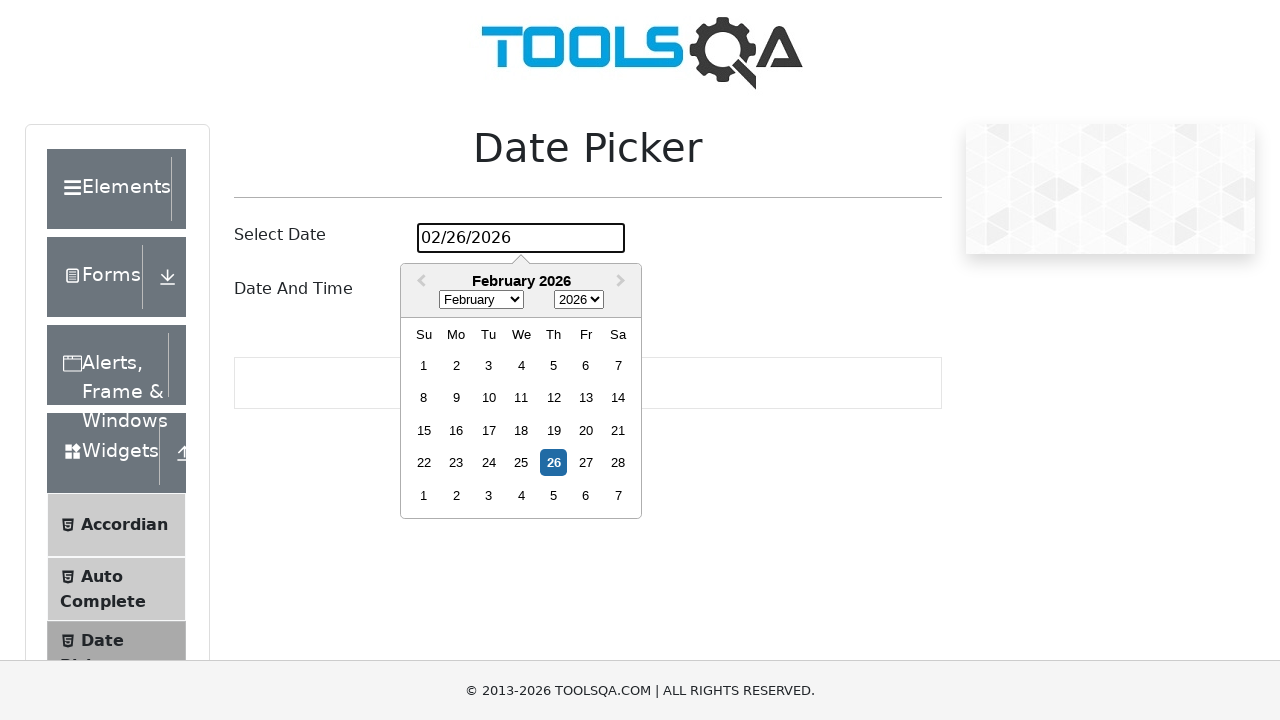

Pressed Backspace to clear existing date on input#datePickerMonthYearInput
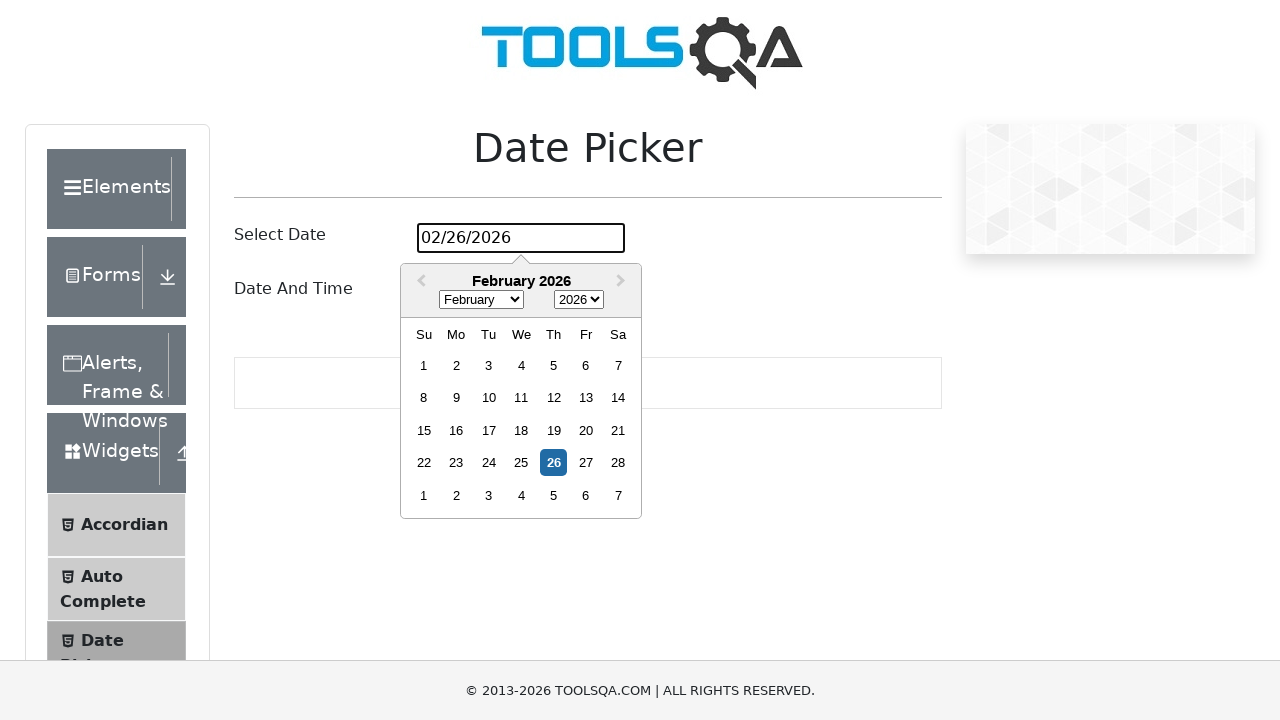

Pressed Backspace to clear existing date on input#datePickerMonthYearInput
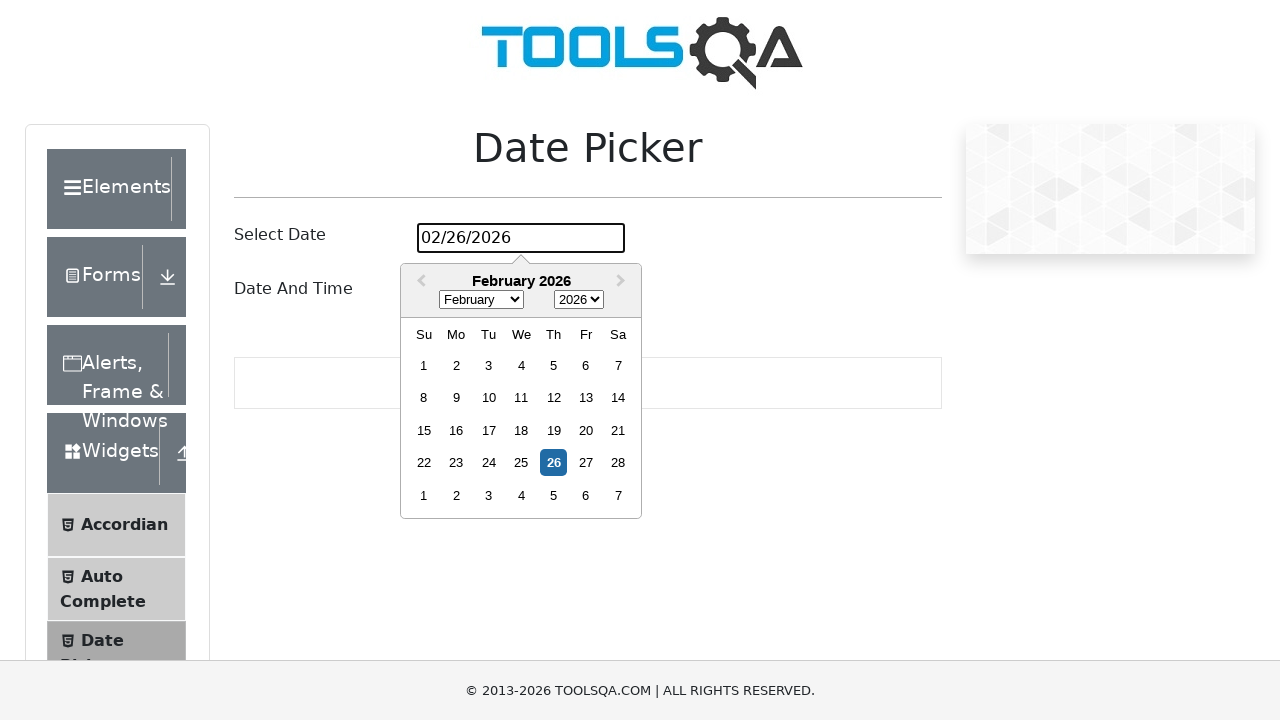

Pressed Backspace to clear existing date on input#datePickerMonthYearInput
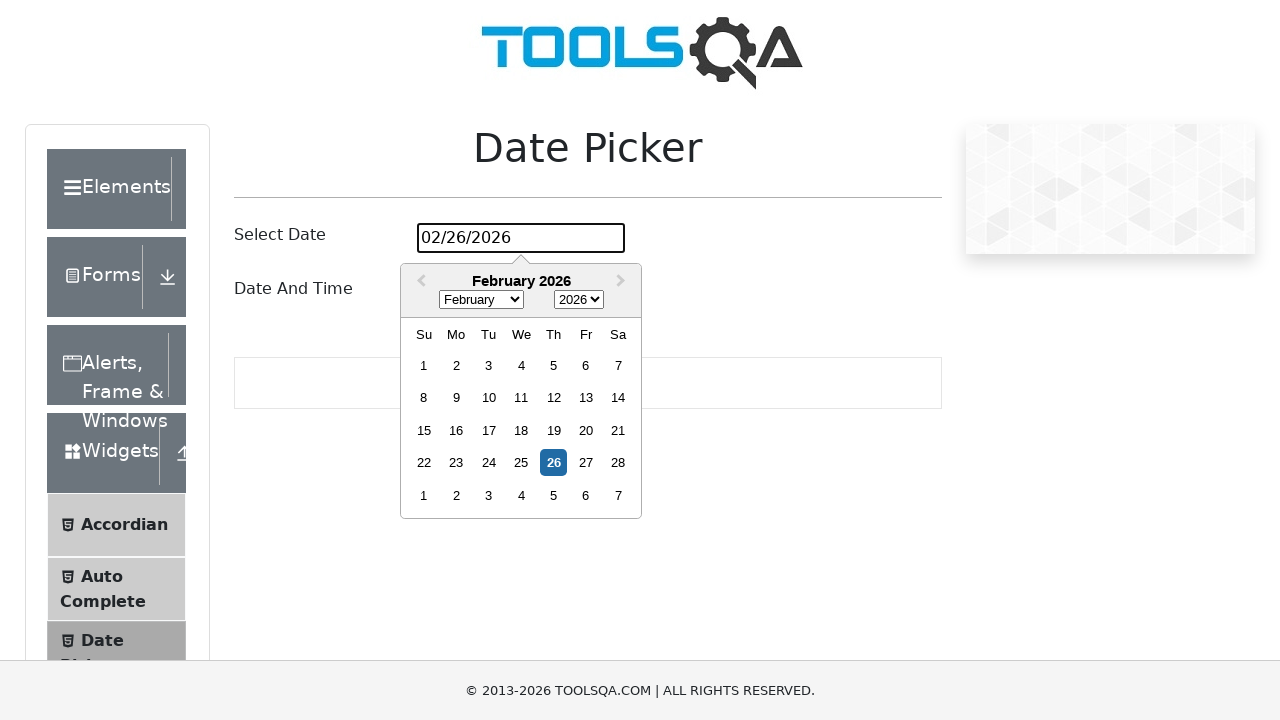

Pressed Backspace to clear existing date on input#datePickerMonthYearInput
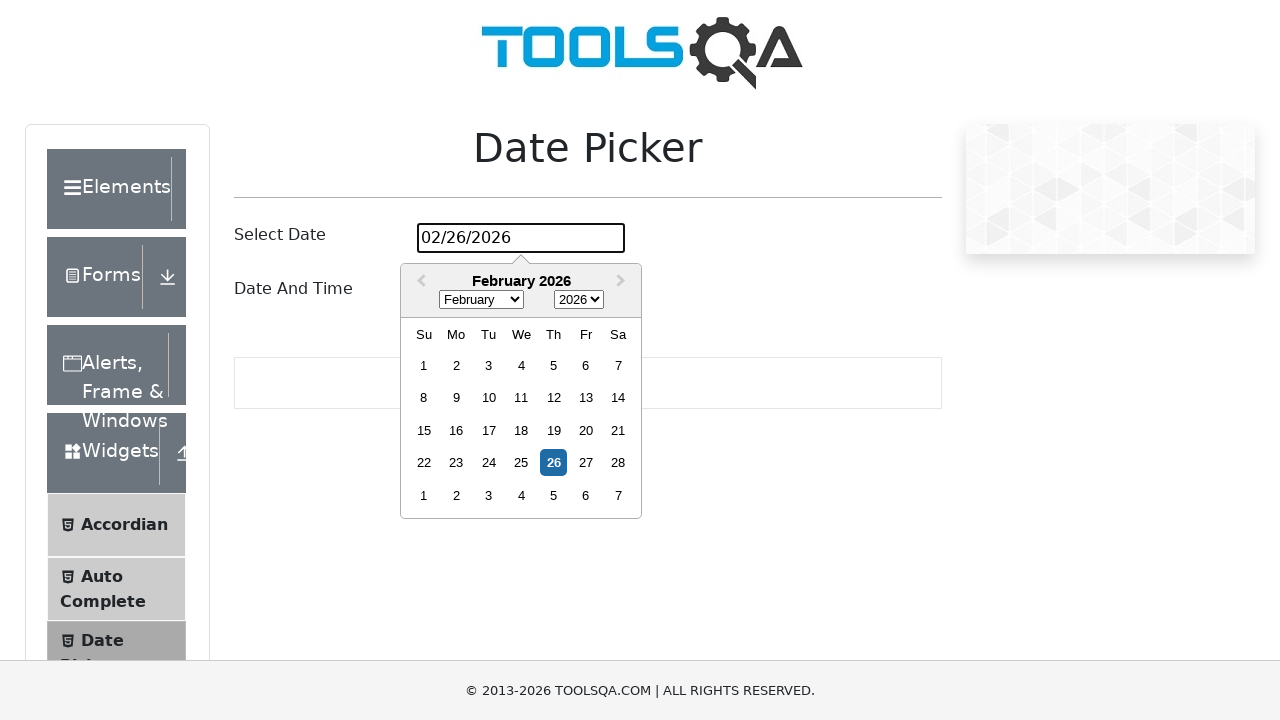

Pressed Backspace to clear existing date on input#datePickerMonthYearInput
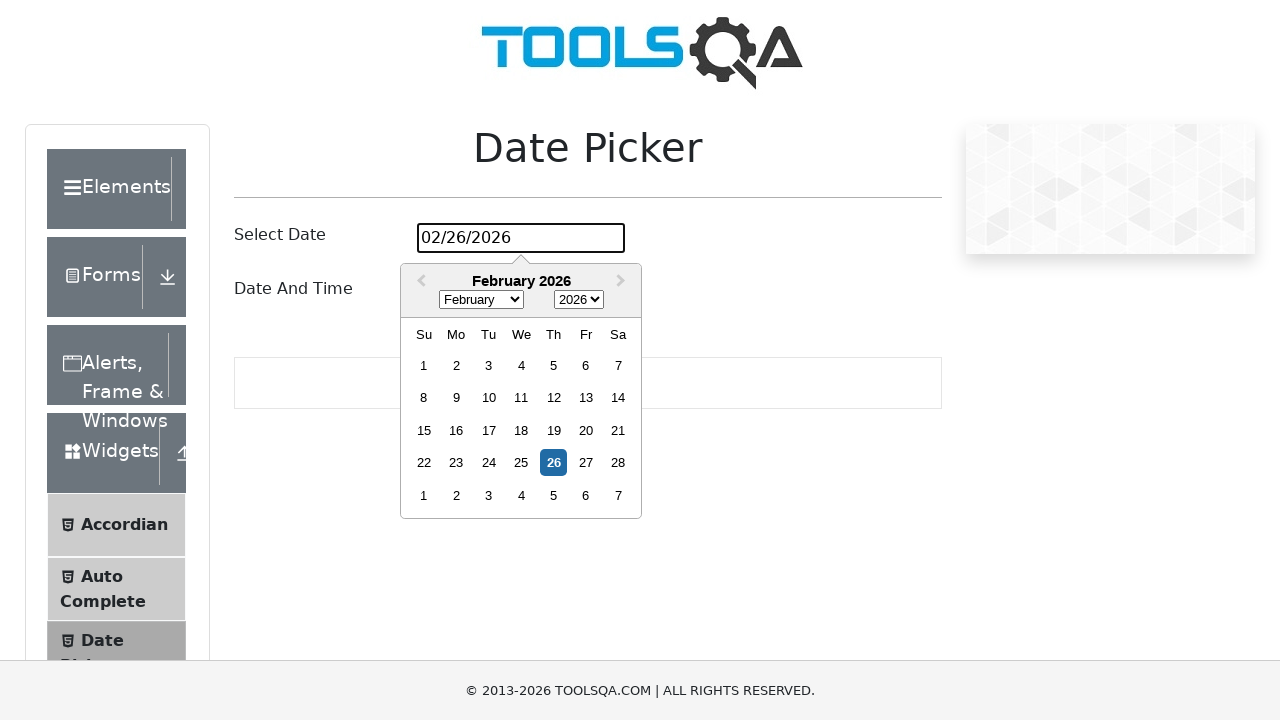

Pressed Backspace to clear existing date on input#datePickerMonthYearInput
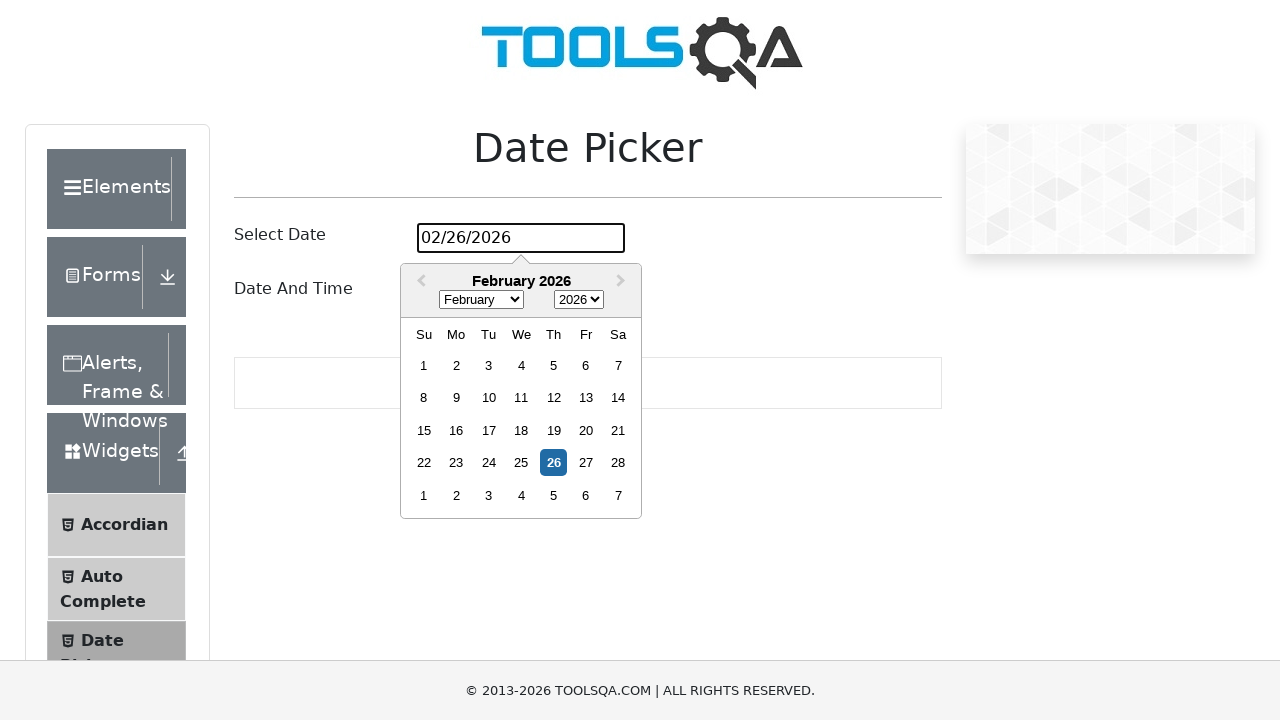

Pressed Backspace to clear existing date on input#datePickerMonthYearInput
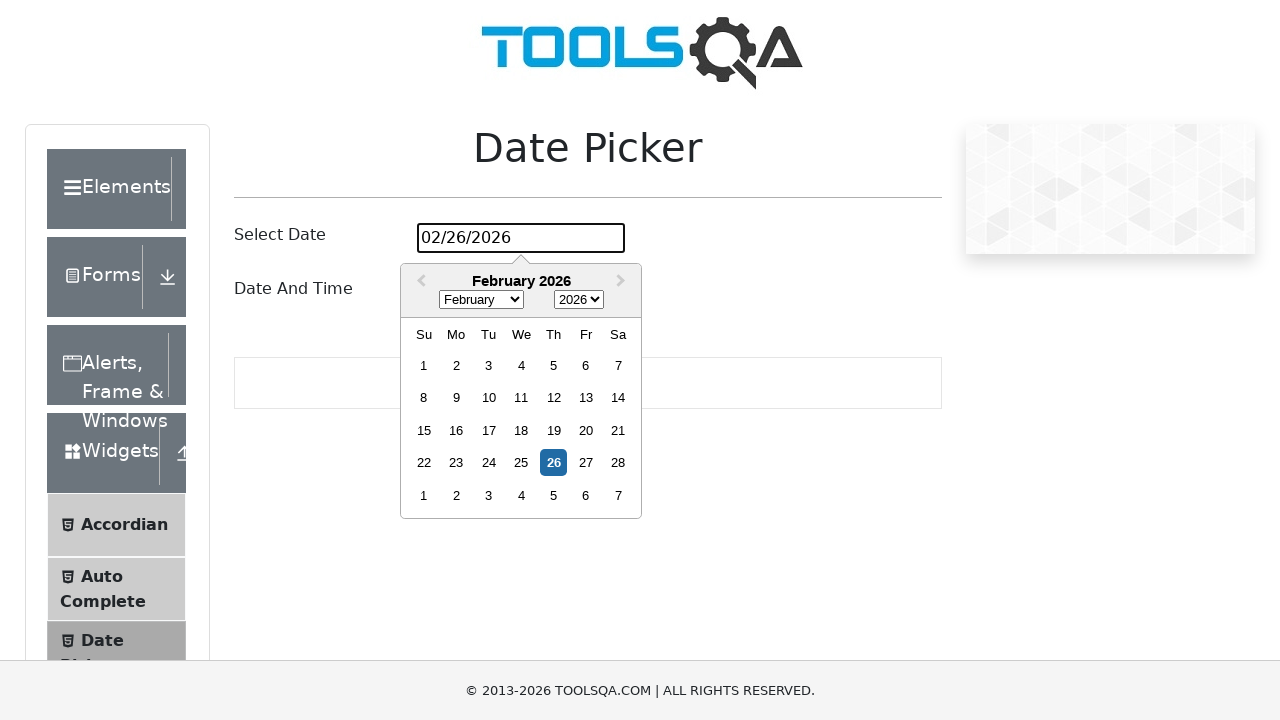

Filled date input with new date: 03/08/2026 on input#datePickerMonthYearInput
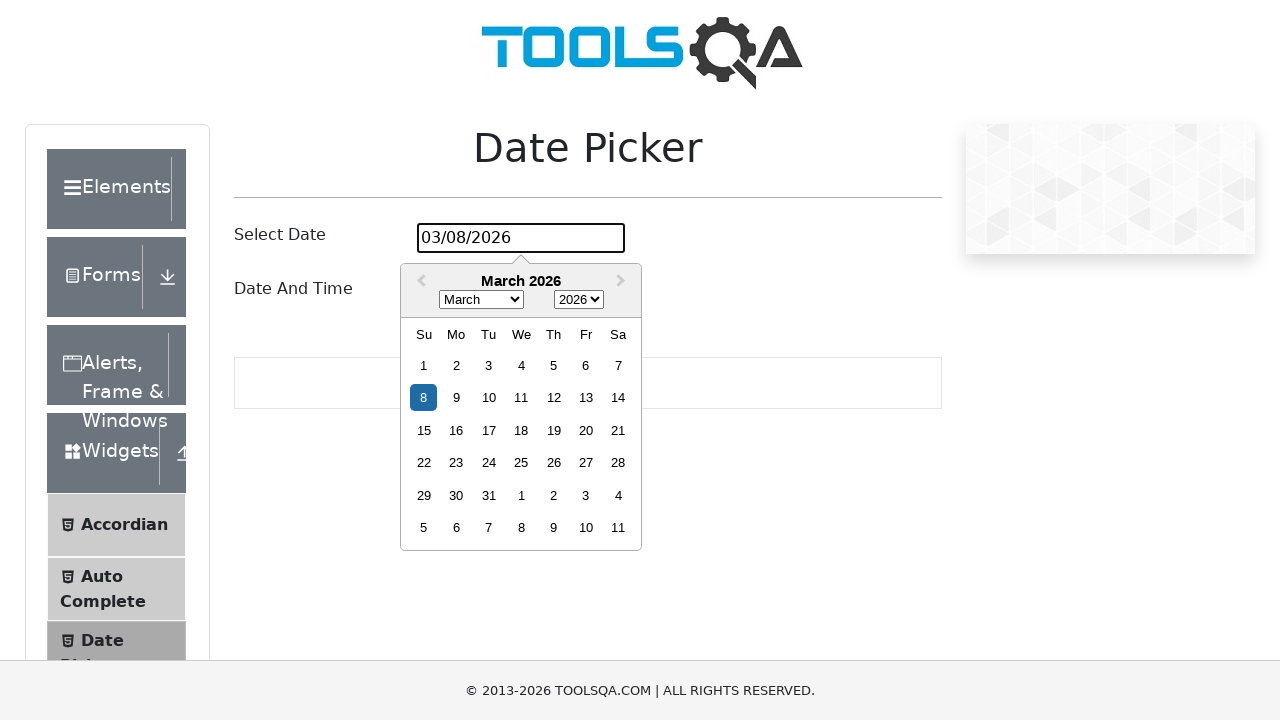

Pressed Enter to confirm the date selection on input#datePickerMonthYearInput
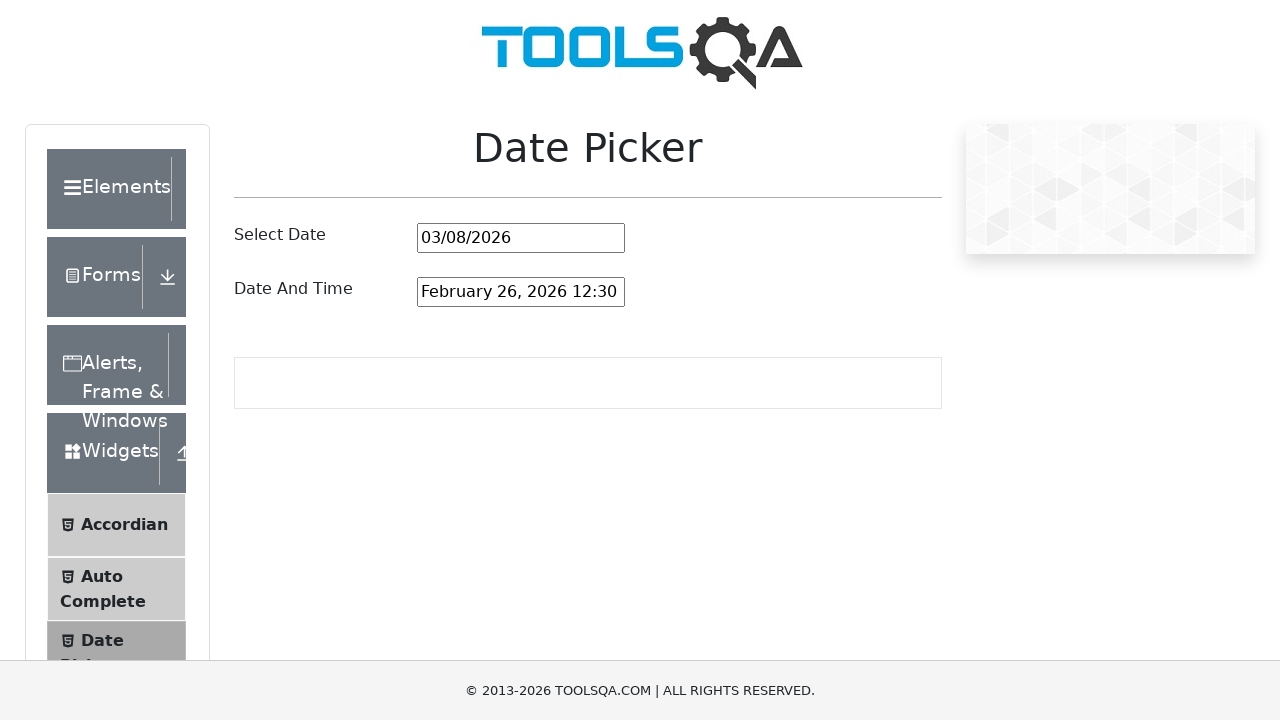

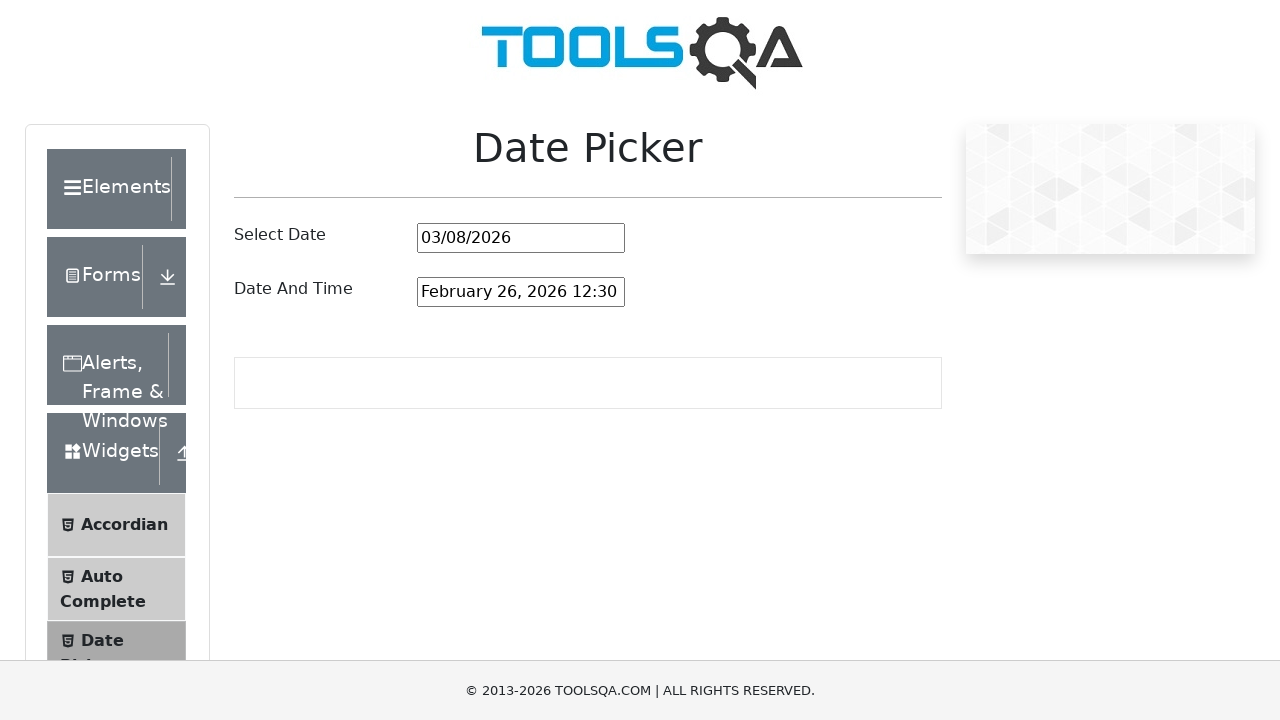